Tests that a todo item is removed if edited to an empty string

Starting URL: https://demo.playwright.dev/todomvc

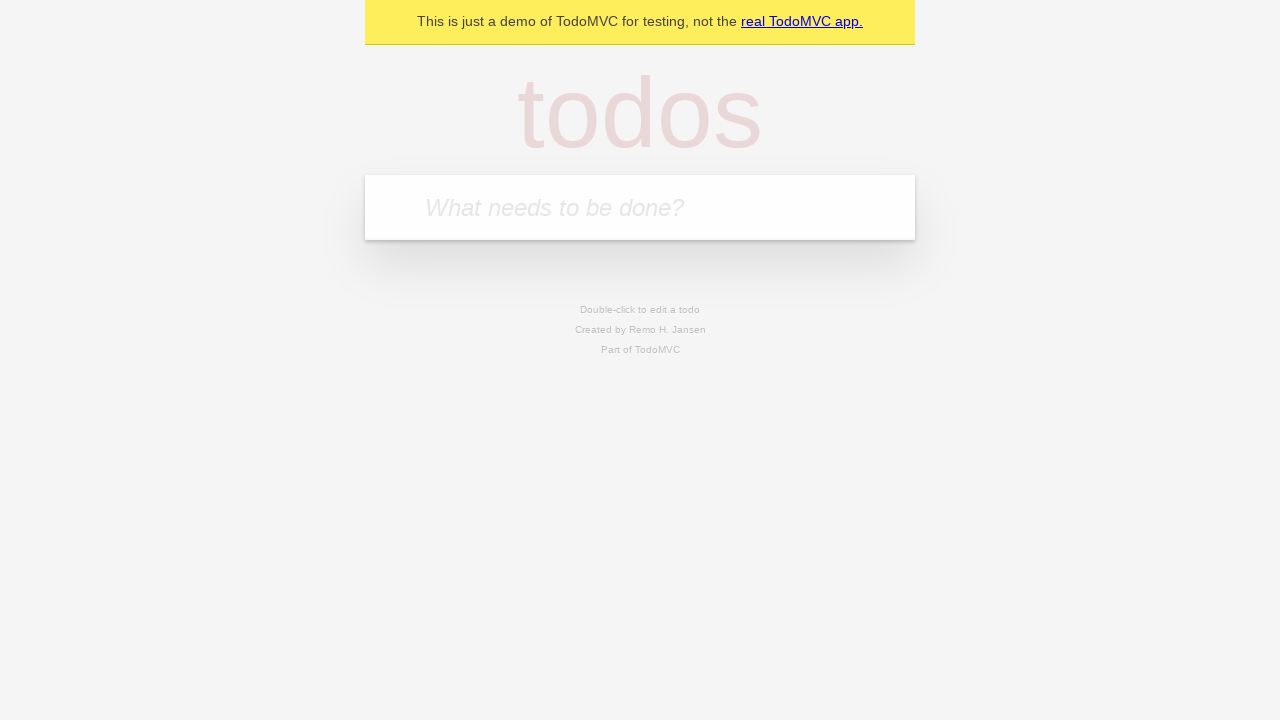

Filled new todo field with 'buy some cheese' on internal:attr=[placeholder="What needs to be done?"i]
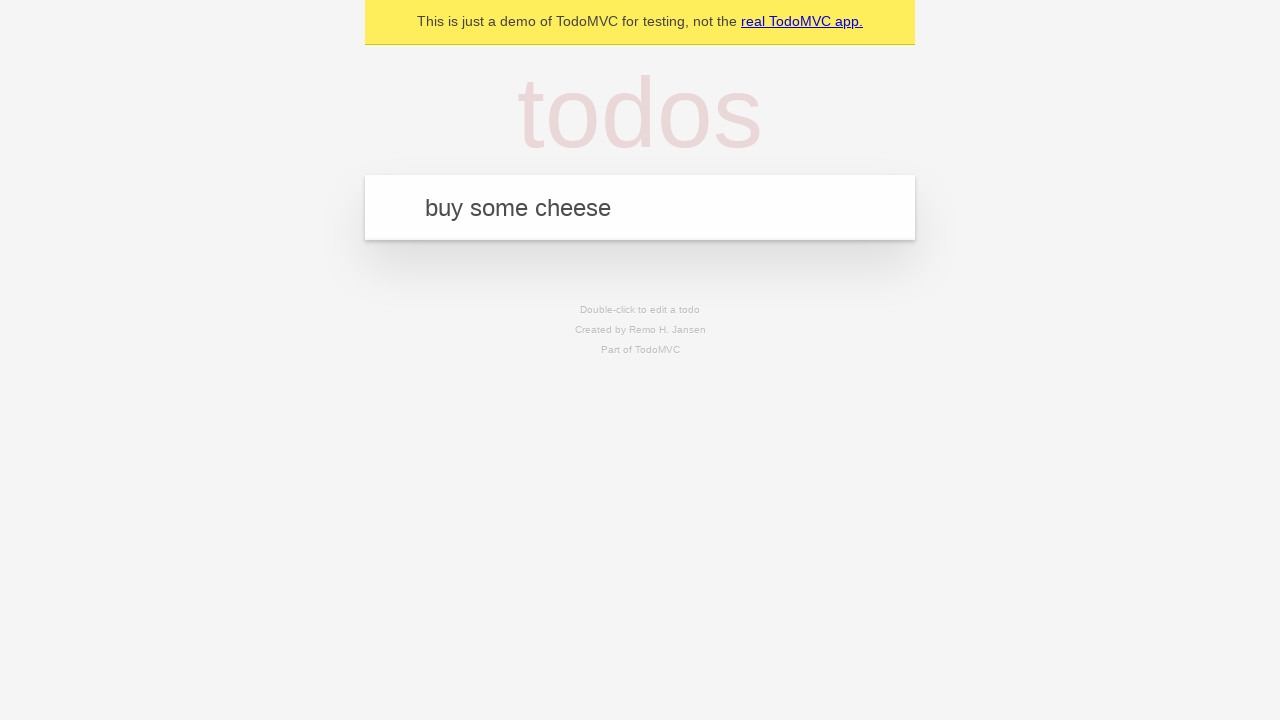

Pressed Enter to add todo item 'buy some cheese' on internal:attr=[placeholder="What needs to be done?"i]
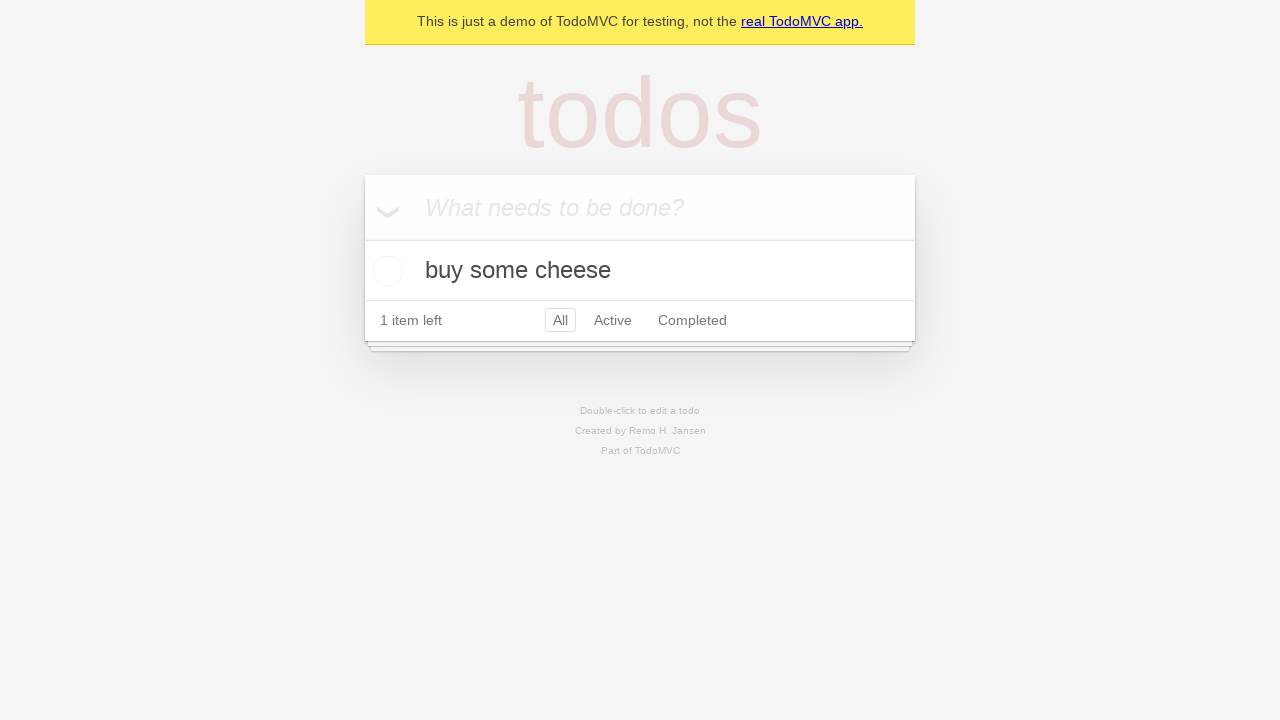

Filled new todo field with 'feed the cat' on internal:attr=[placeholder="What needs to be done?"i]
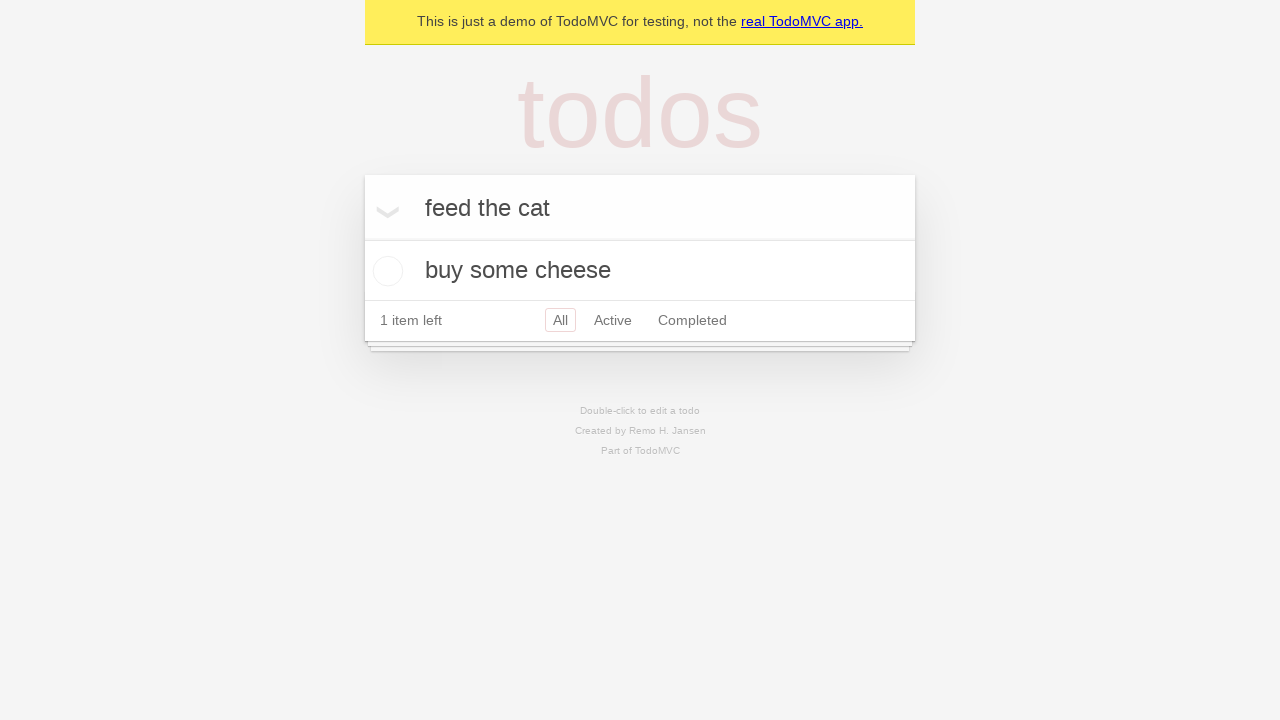

Pressed Enter to add todo item 'feed the cat' on internal:attr=[placeholder="What needs to be done?"i]
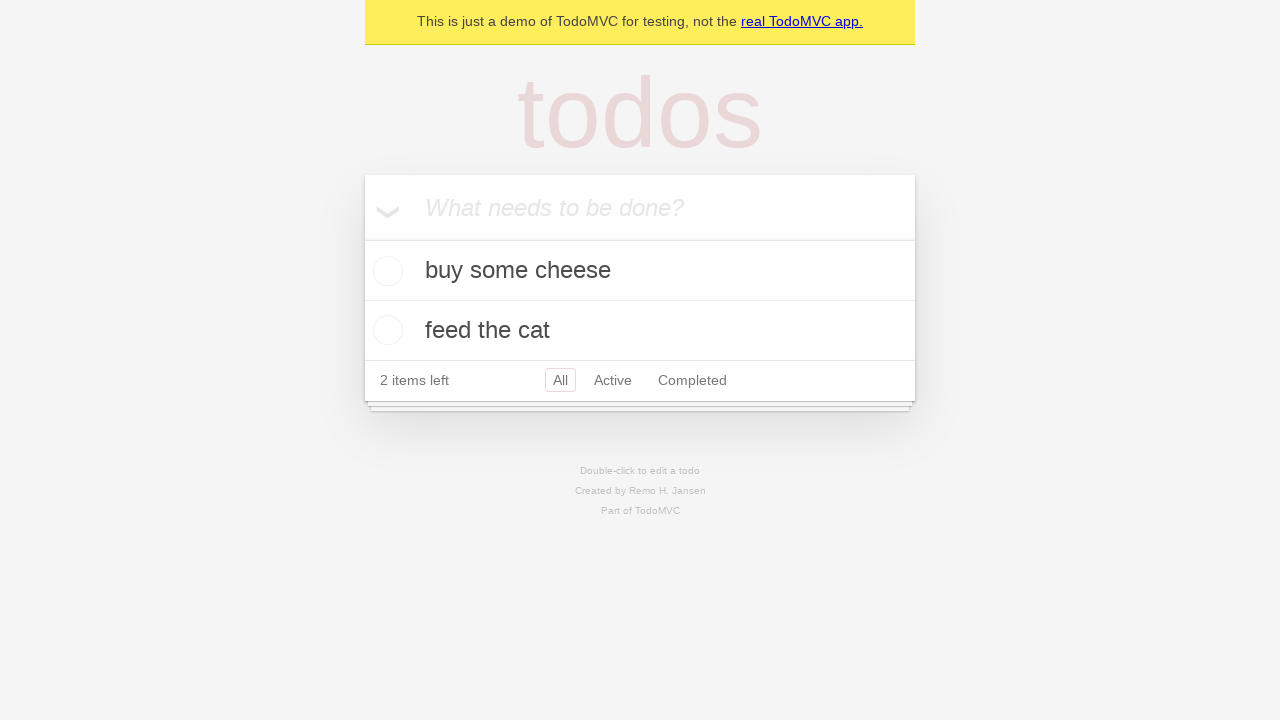

Filled new todo field with 'book a doctors appointment' on internal:attr=[placeholder="What needs to be done?"i]
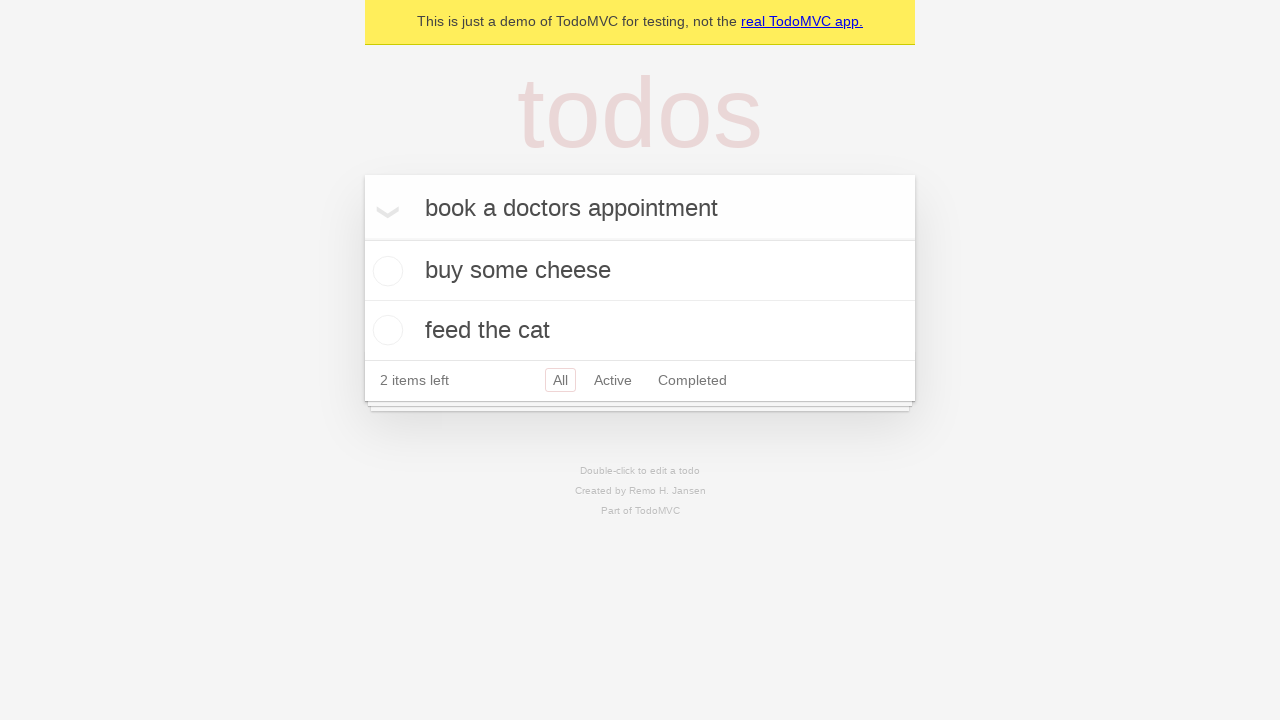

Pressed Enter to add todo item 'book a doctors appointment' on internal:attr=[placeholder="What needs to be done?"i]
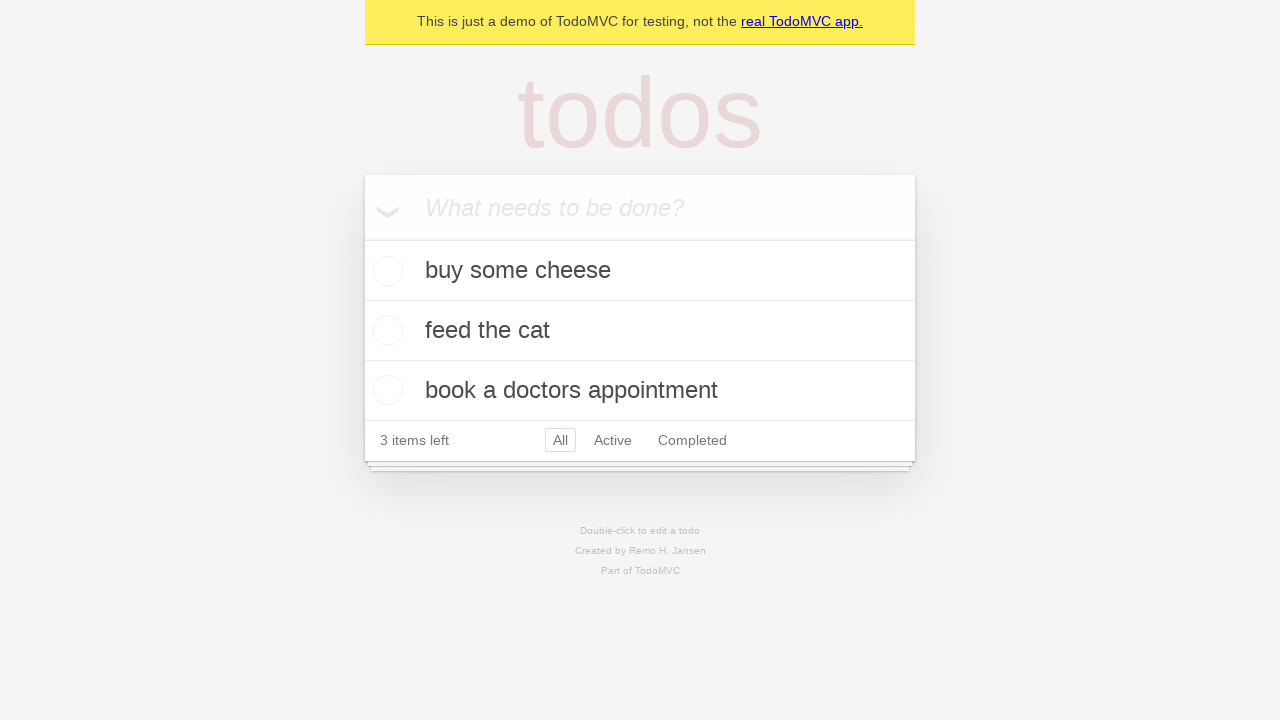

Located all todo items on the page
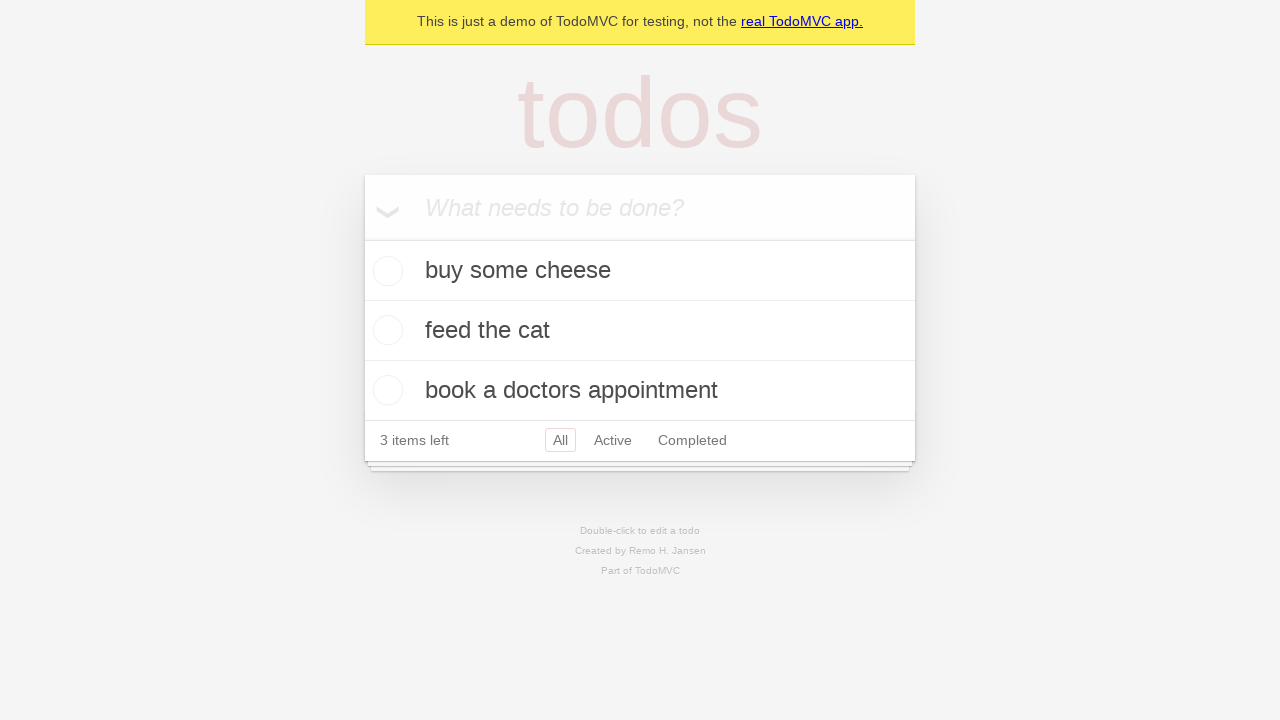

Double-clicked second todo item to enter edit mode at (640, 331) on internal:testid=[data-testid="todo-item"s] >> nth=1
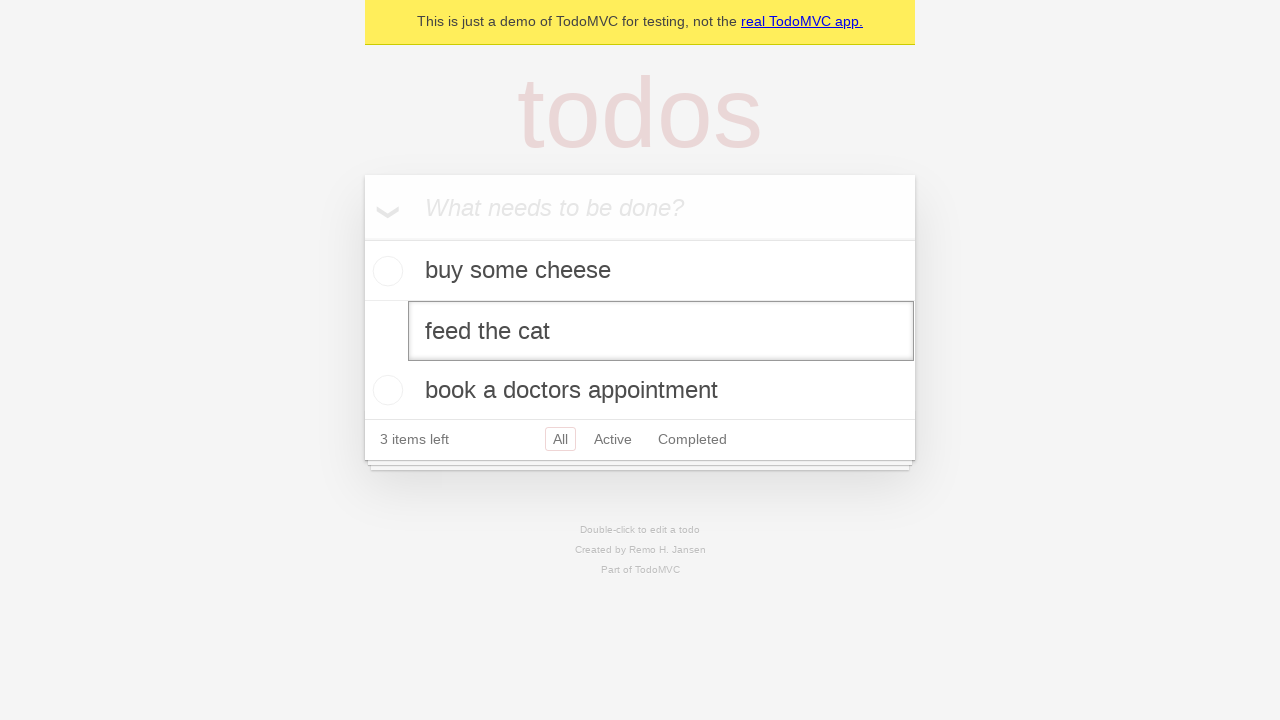

Cleared the todo item text field to empty string on internal:testid=[data-testid="todo-item"s] >> nth=1 >> internal:role=textbox[nam
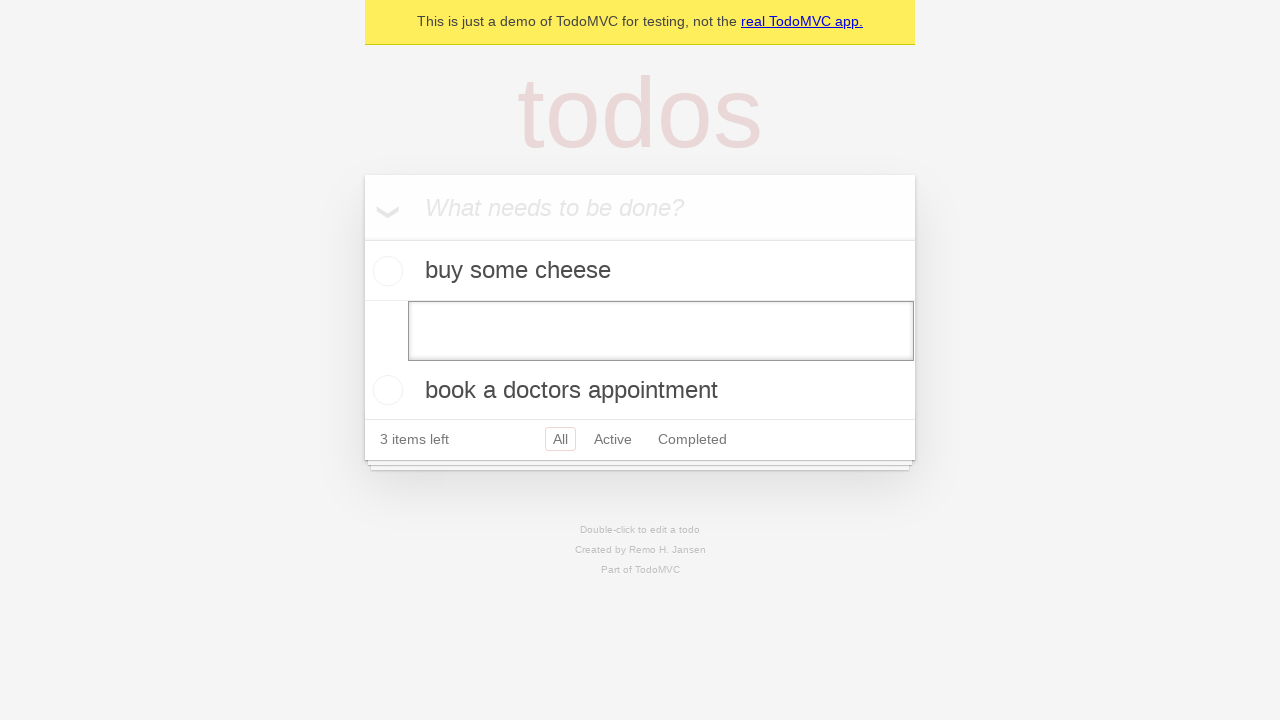

Pressed Enter to confirm empty edit, removing the todo item on internal:testid=[data-testid="todo-item"s] >> nth=1 >> internal:role=textbox[nam
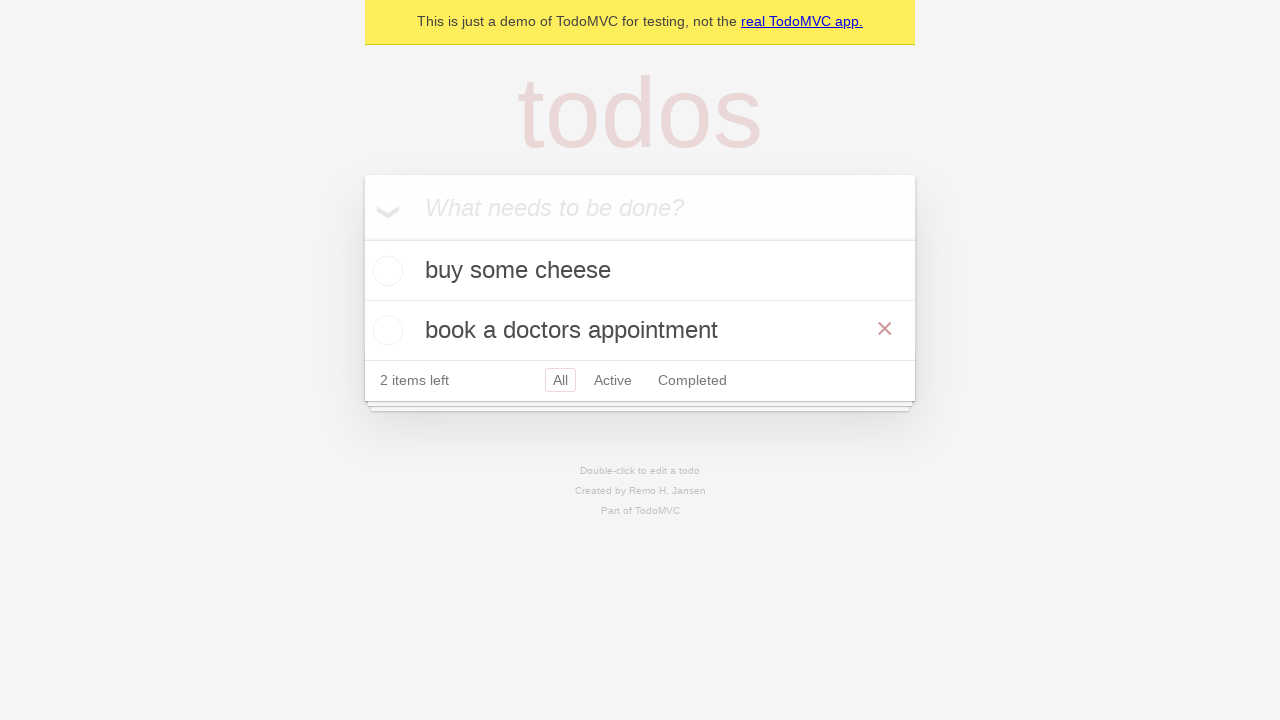

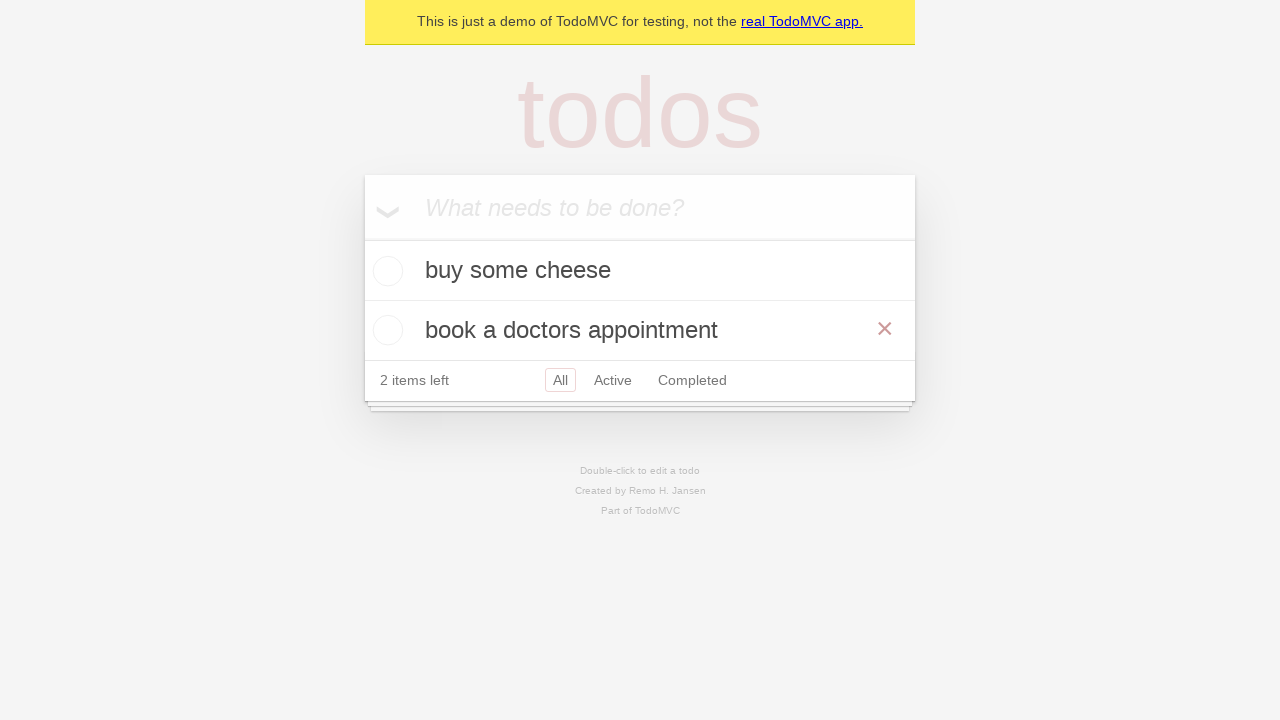